Tests filtering to display only active (uncompleted) todo items.

Starting URL: https://demo.playwright.dev/todomvc

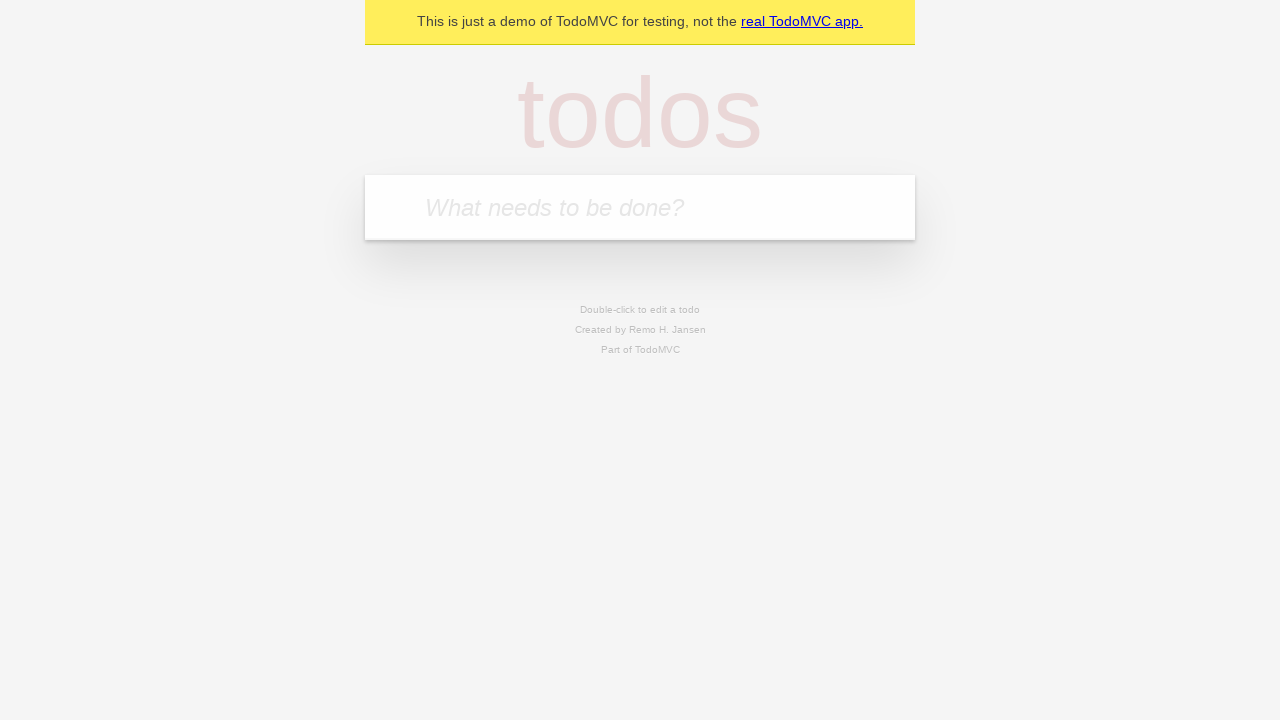

Filled todo input with 'buy some cheese' on internal:attr=[placeholder="What needs to be done?"i]
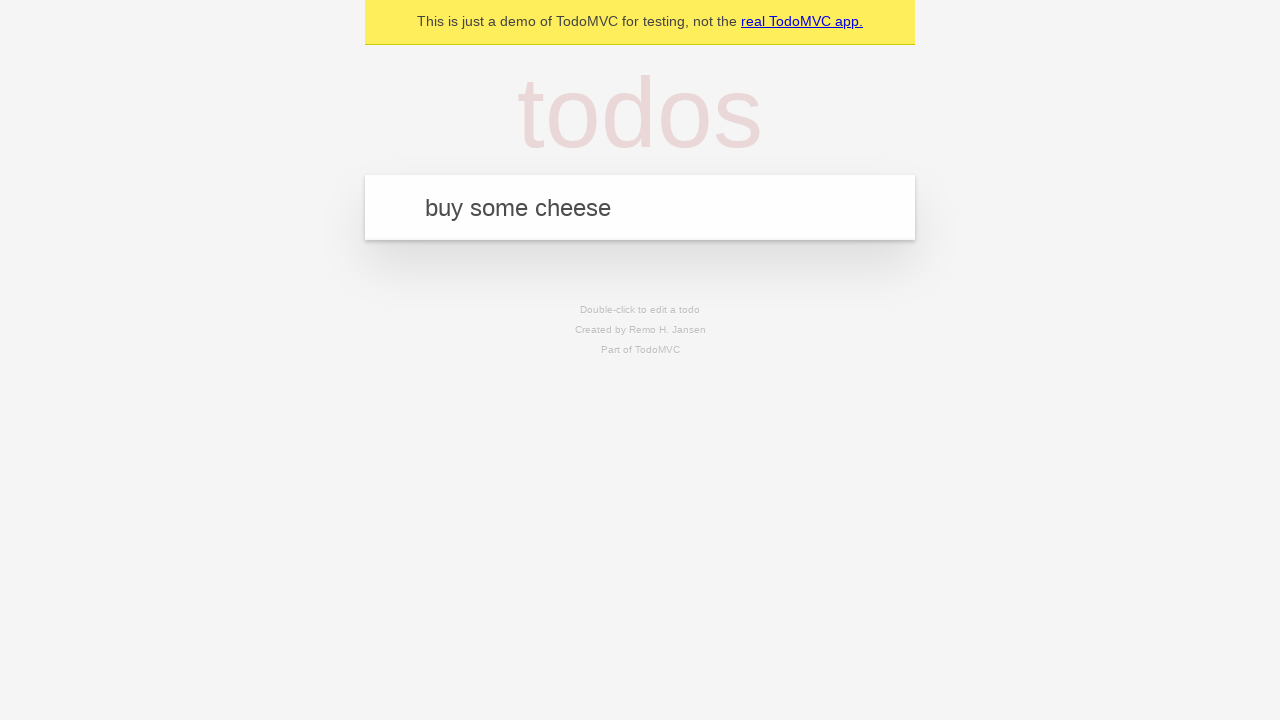

Pressed Enter to add todo 'buy some cheese' on internal:attr=[placeholder="What needs to be done?"i]
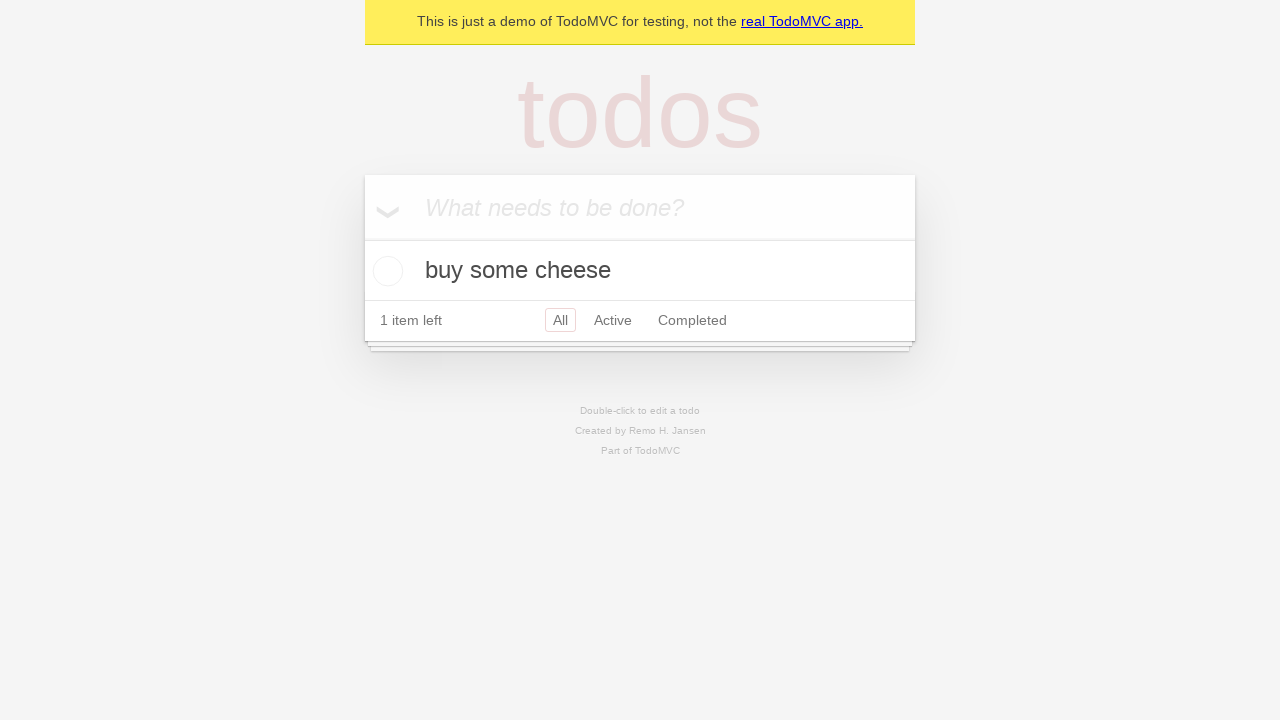

Filled todo input with 'feed the cat' on internal:attr=[placeholder="What needs to be done?"i]
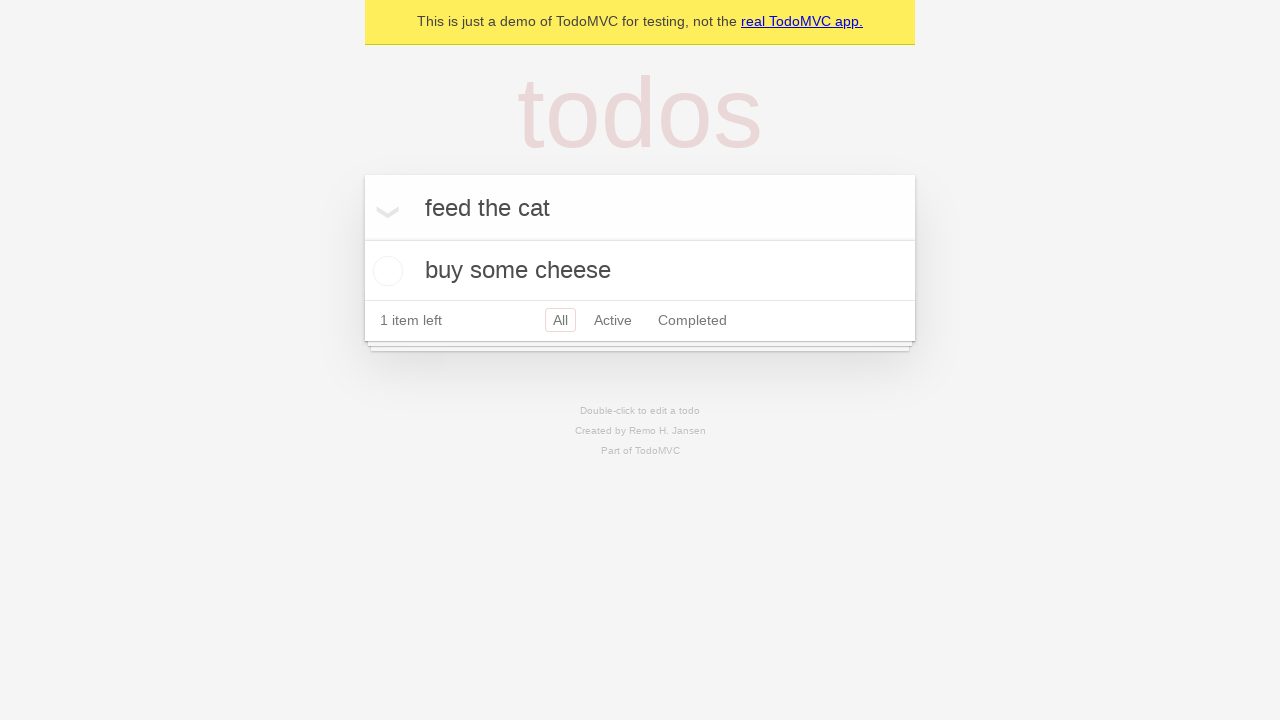

Pressed Enter to add todo 'feed the cat' on internal:attr=[placeholder="What needs to be done?"i]
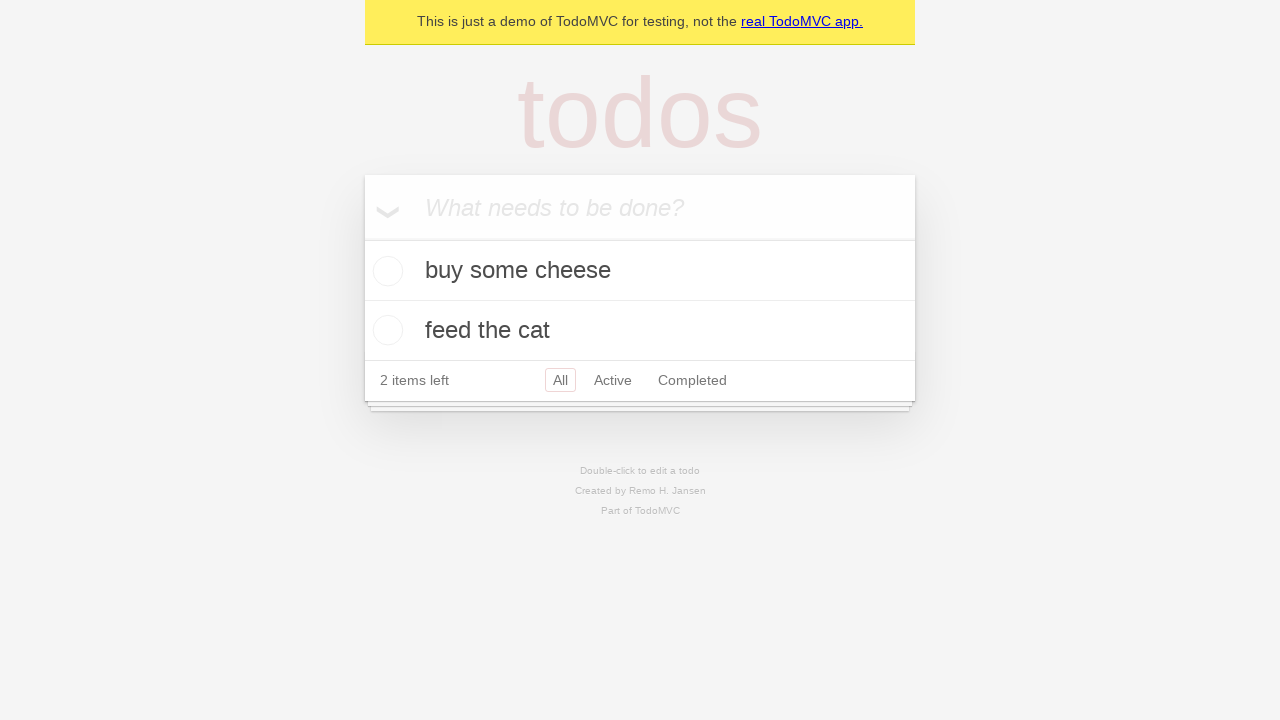

Filled todo input with 'book a doctors appointment' on internal:attr=[placeholder="What needs to be done?"i]
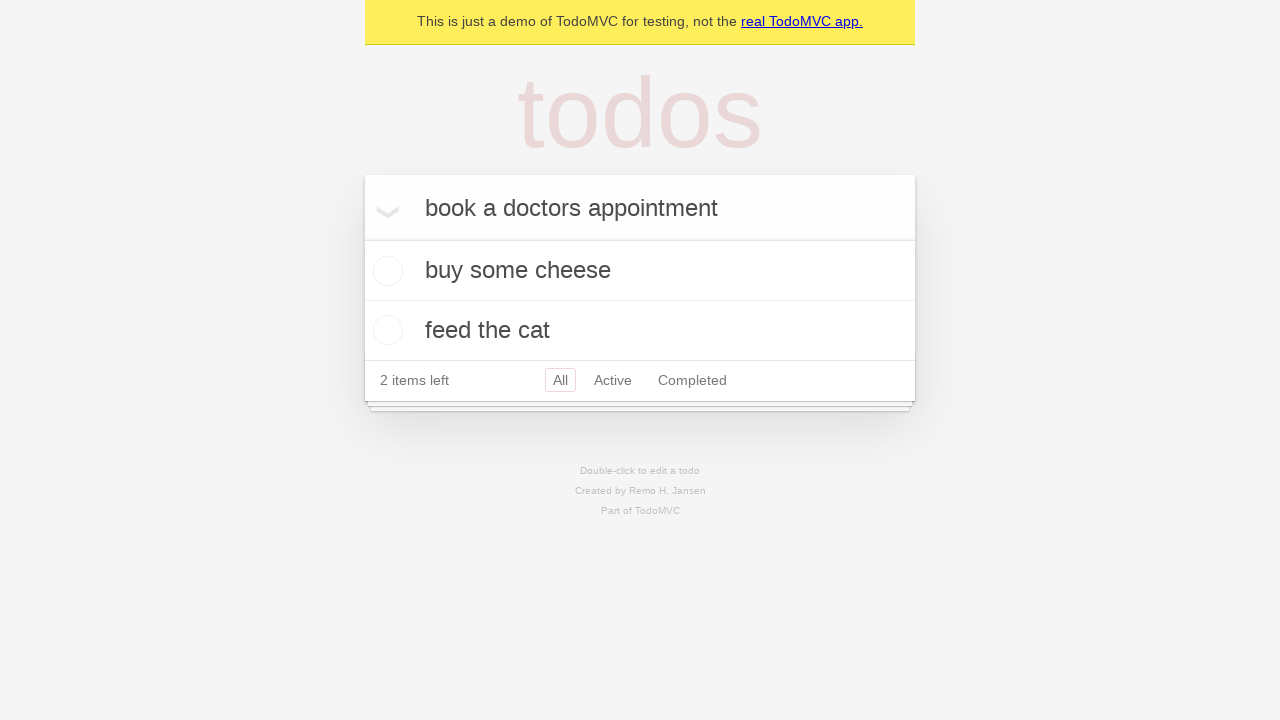

Pressed Enter to add todo 'book a doctors appointment' on internal:attr=[placeholder="What needs to be done?"i]
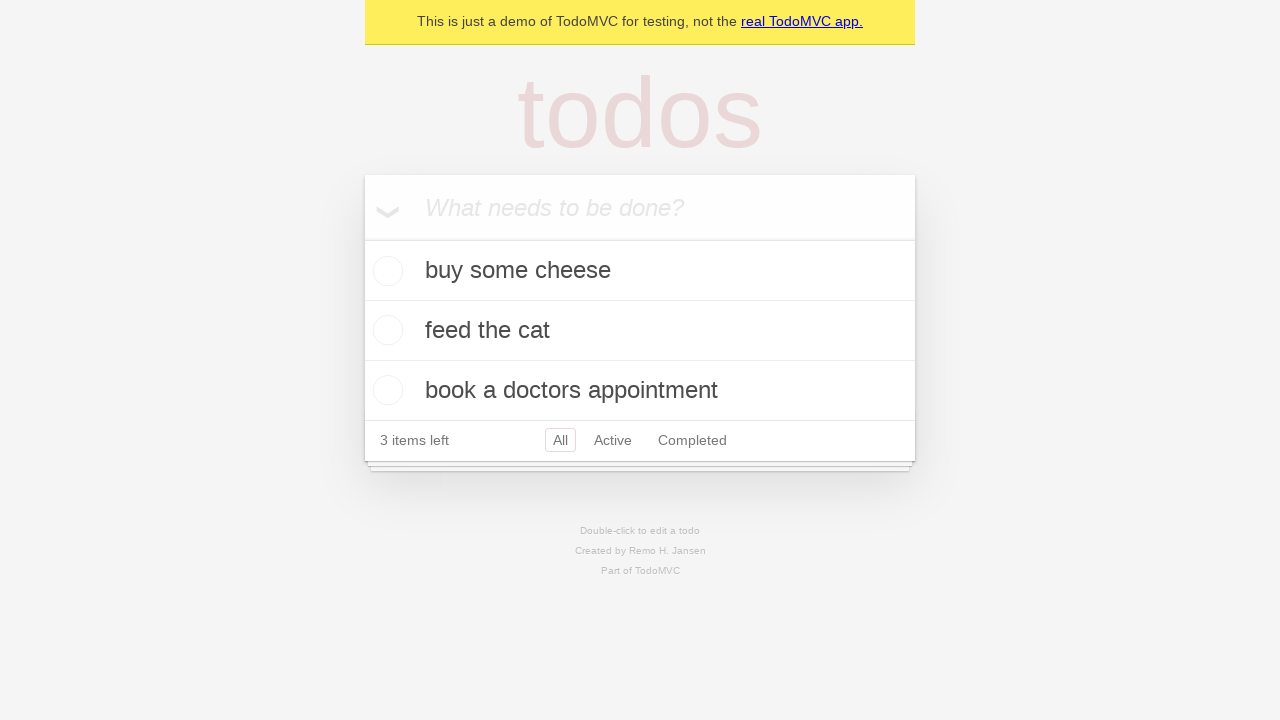

Checked the second todo item to mark it as completed at (385, 330) on internal:testid=[data-testid="todo-item"s] >> nth=1 >> internal:role=checkbox
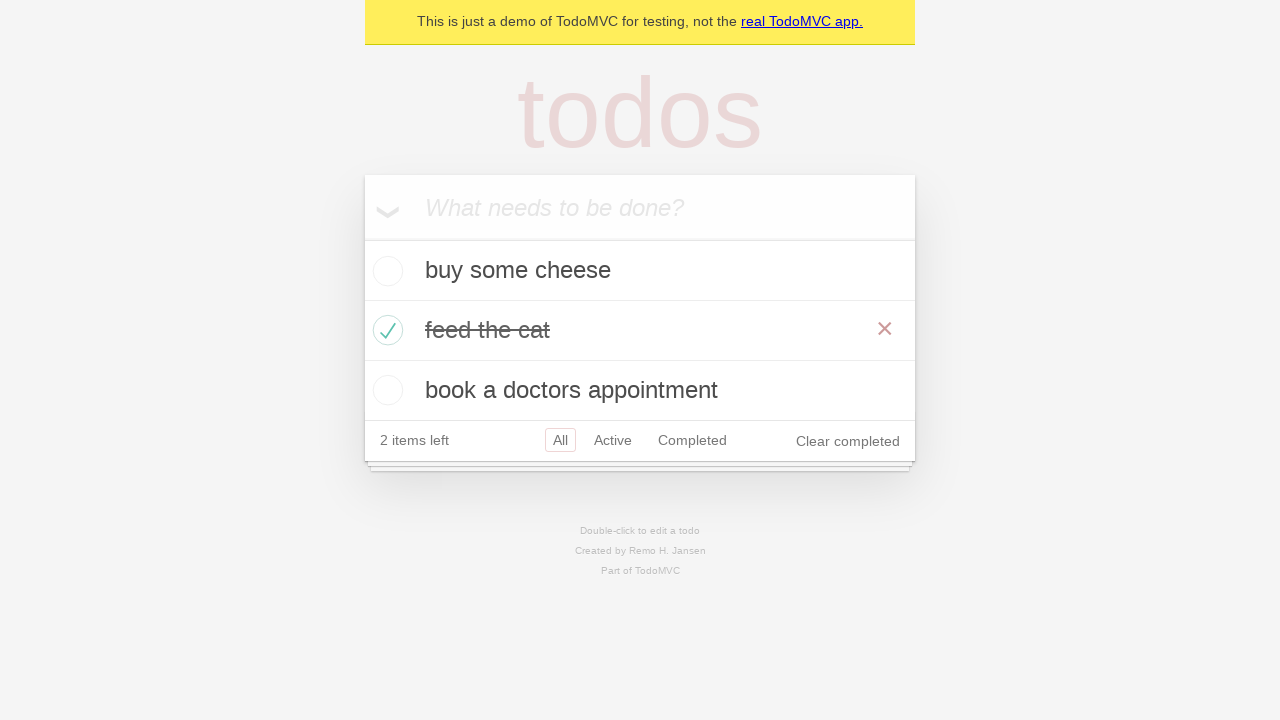

Clicked Active filter to display only uncompleted items at (613, 440) on internal:role=link[name="Active"i]
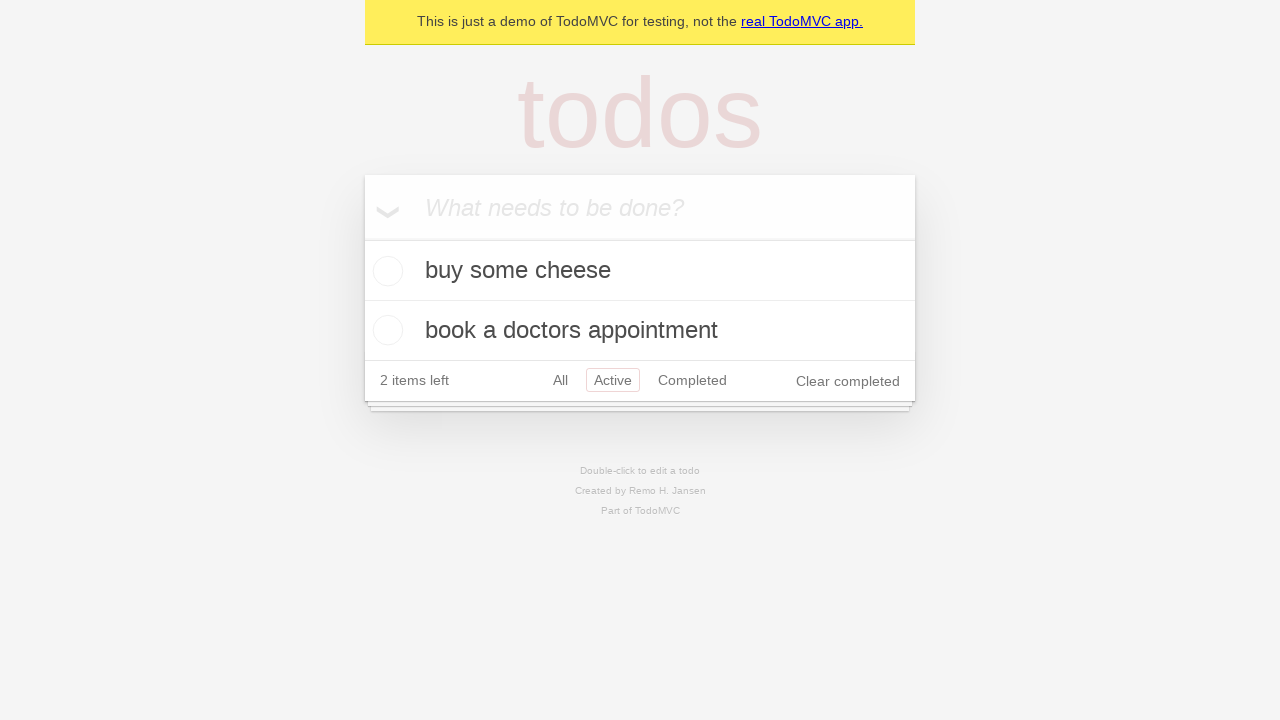

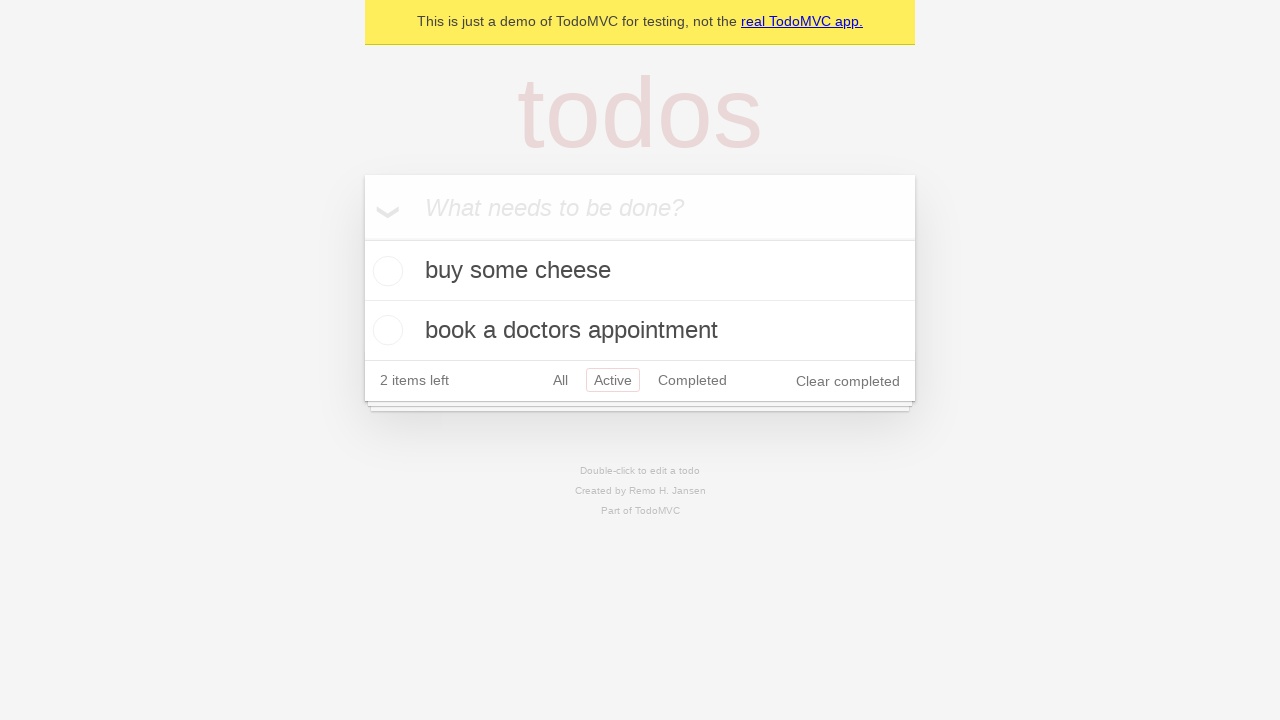